Tests autocomplete functionality by typing a letter in the input field, using keyboard navigation (arrow down) to select from the dropdown suggestions, and pressing Enter to confirm the selection.

Starting URL: https://demoqa.com/auto-complete

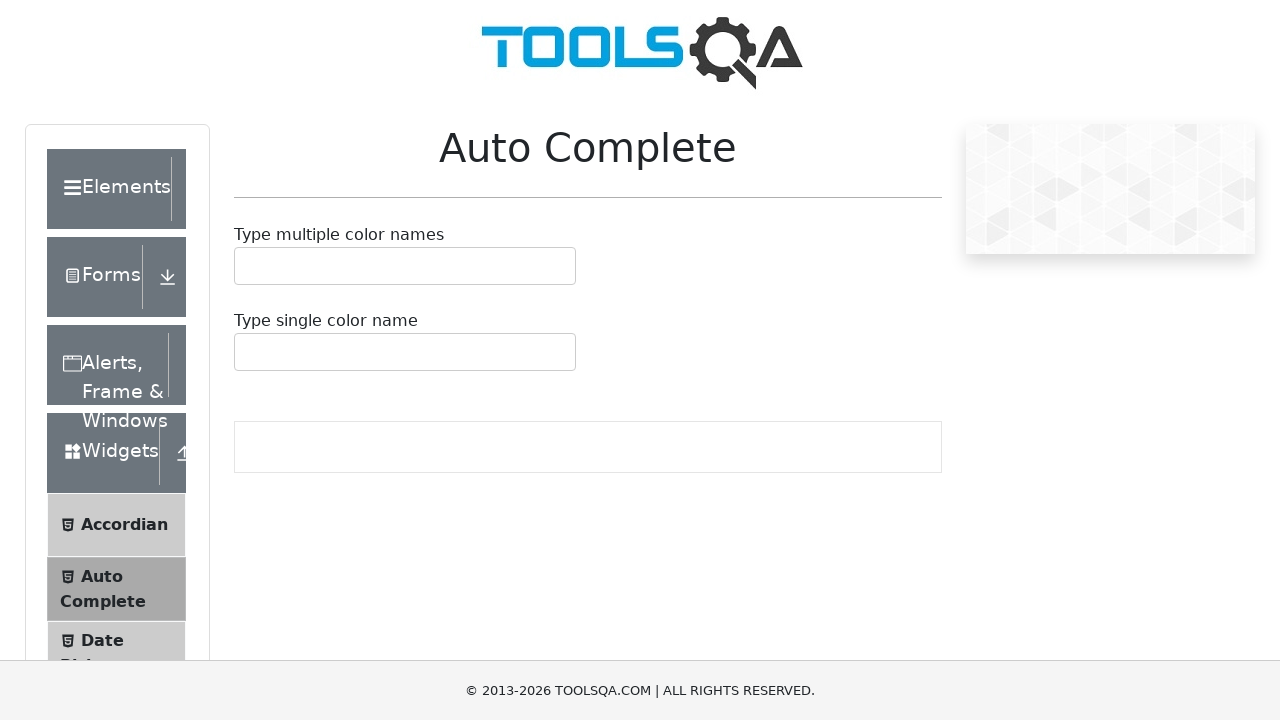

Clicked on the autocomplete input field at (247, 352) on #autoCompleteSingleInput
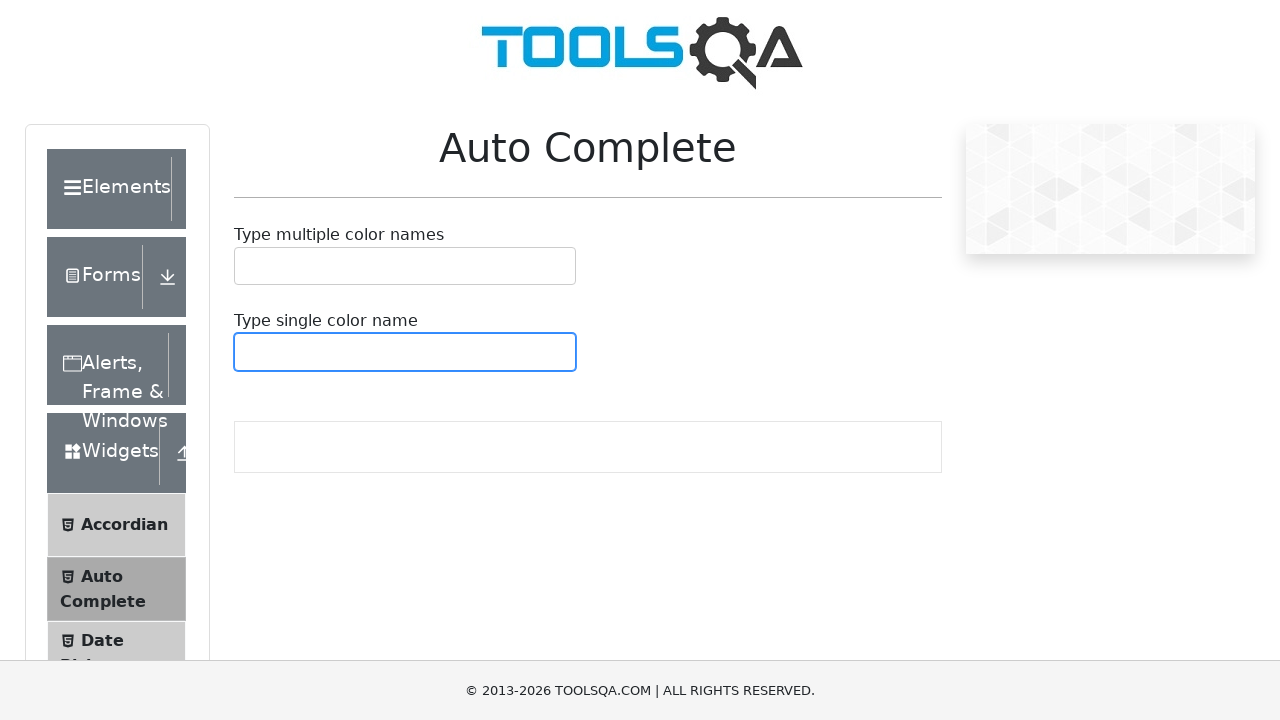

Typed 'b' in the autocomplete input field on #autoCompleteSingleInput
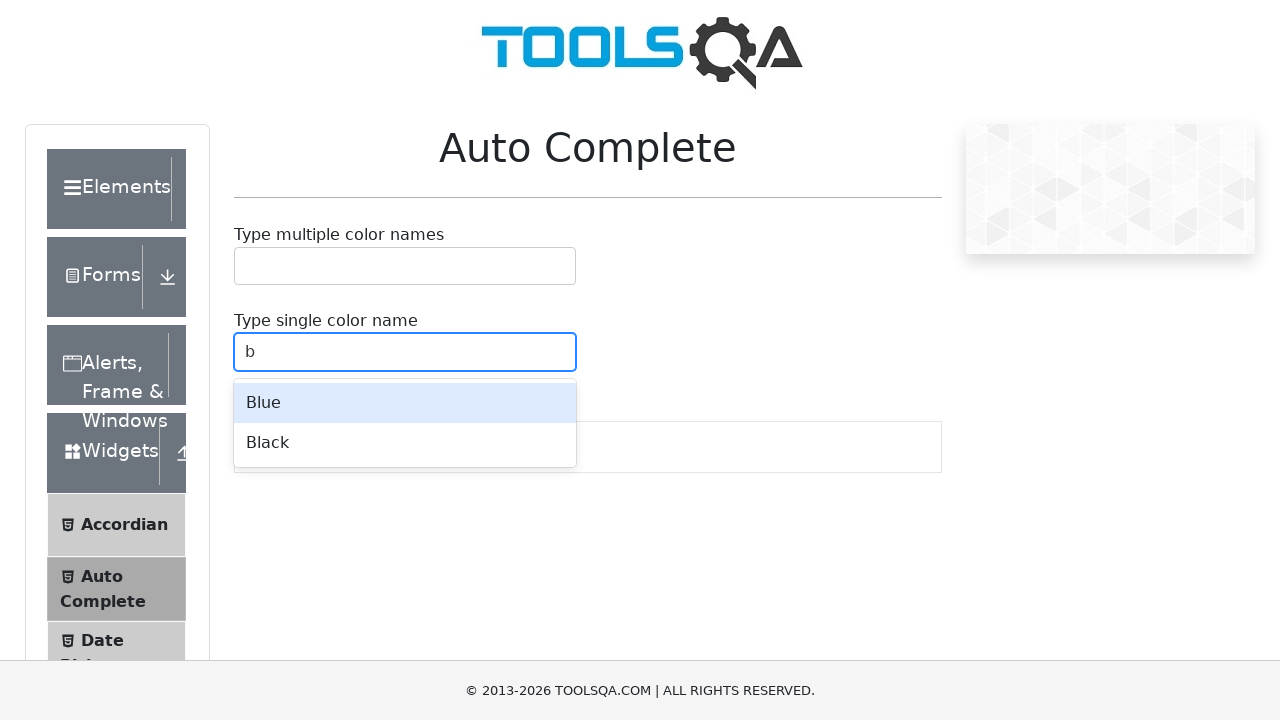

Waited for autocomplete suggestions to appear
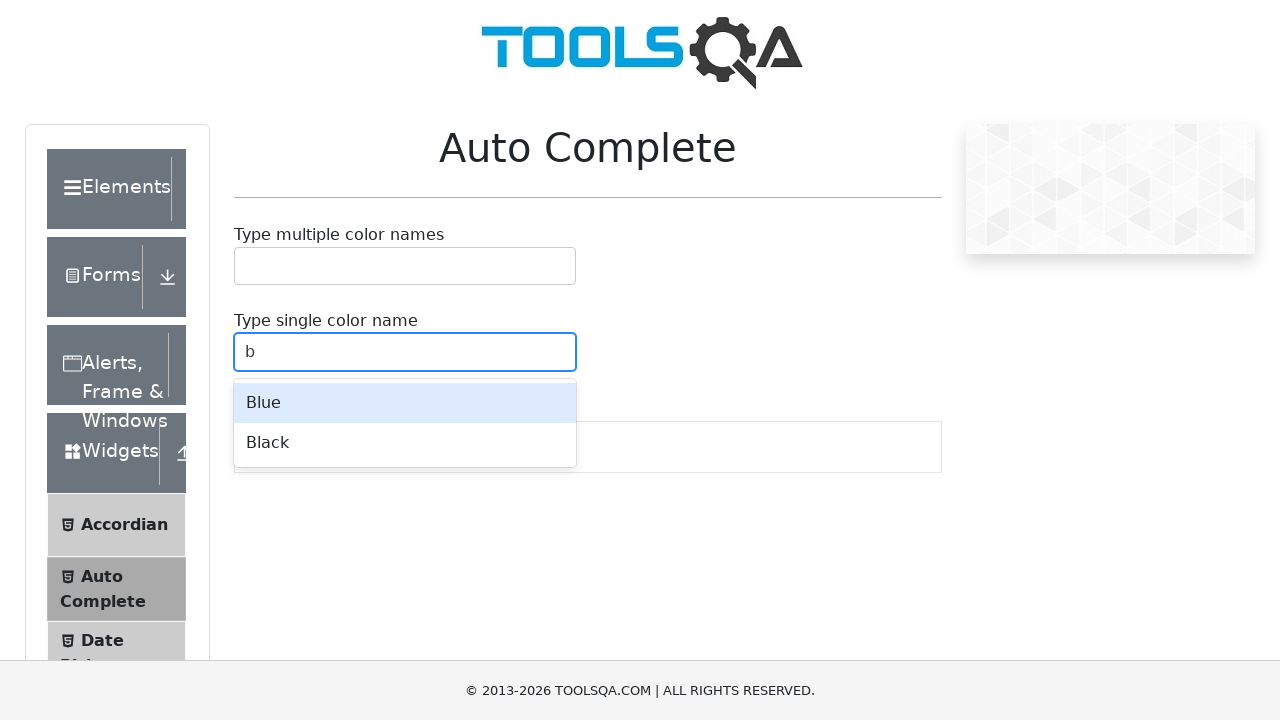

Pressed Arrow Down to navigate to first suggestion
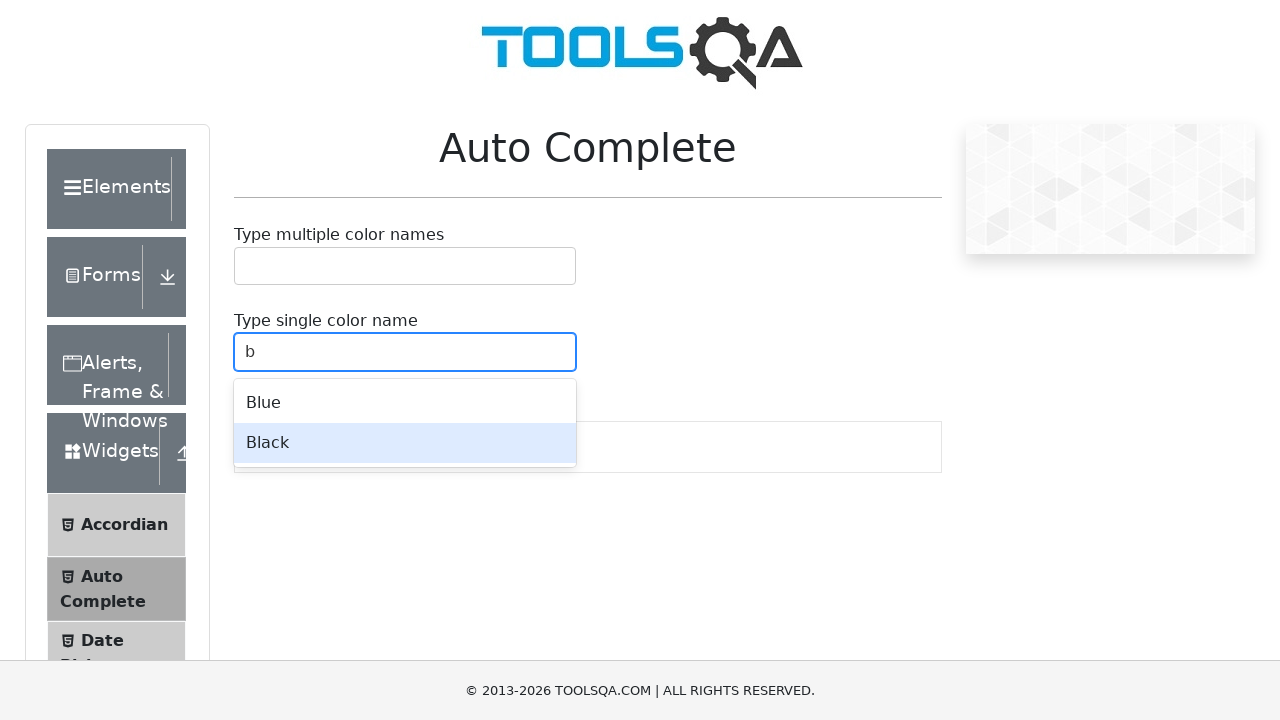

Pressed Enter to confirm the selection
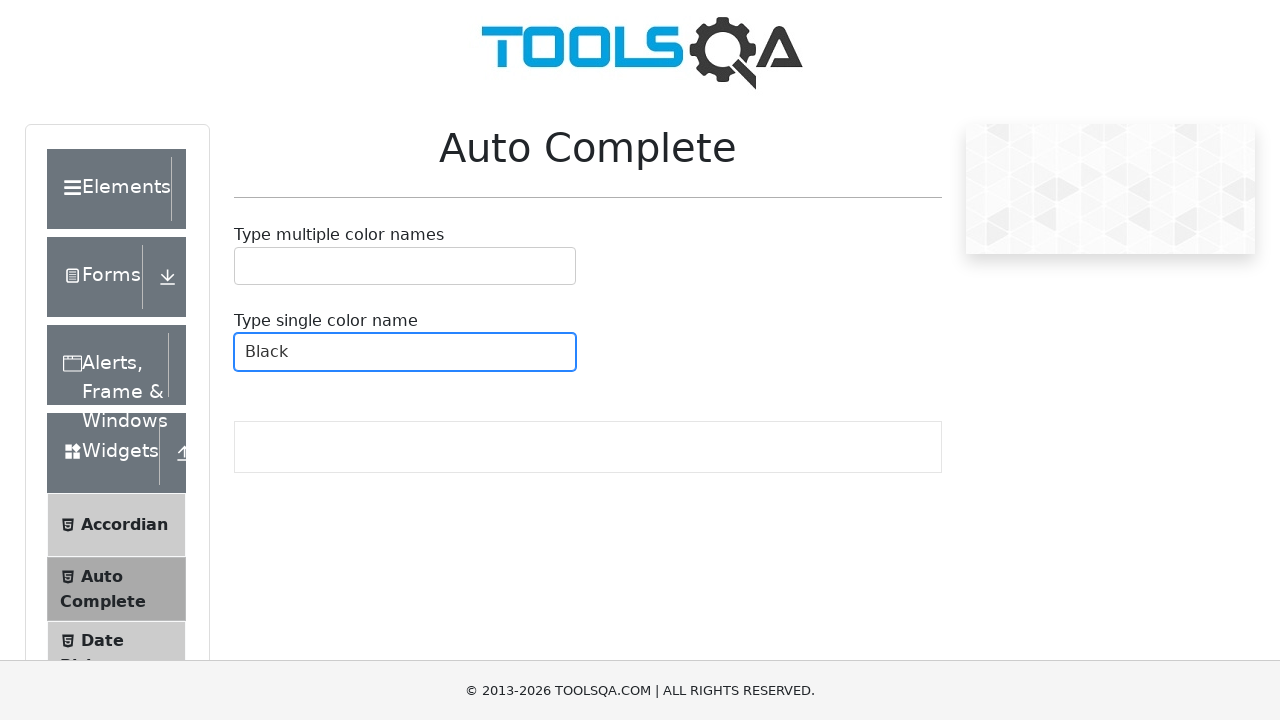

Selection confirmed and single-value element is visible
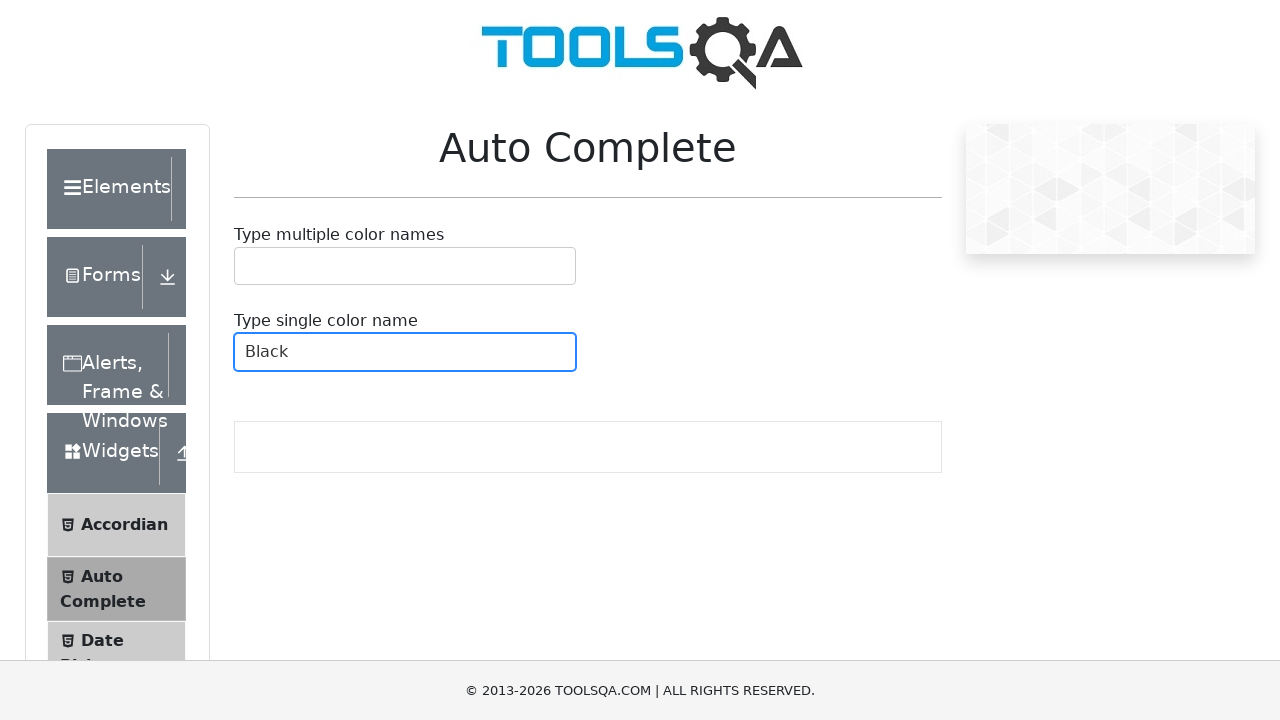

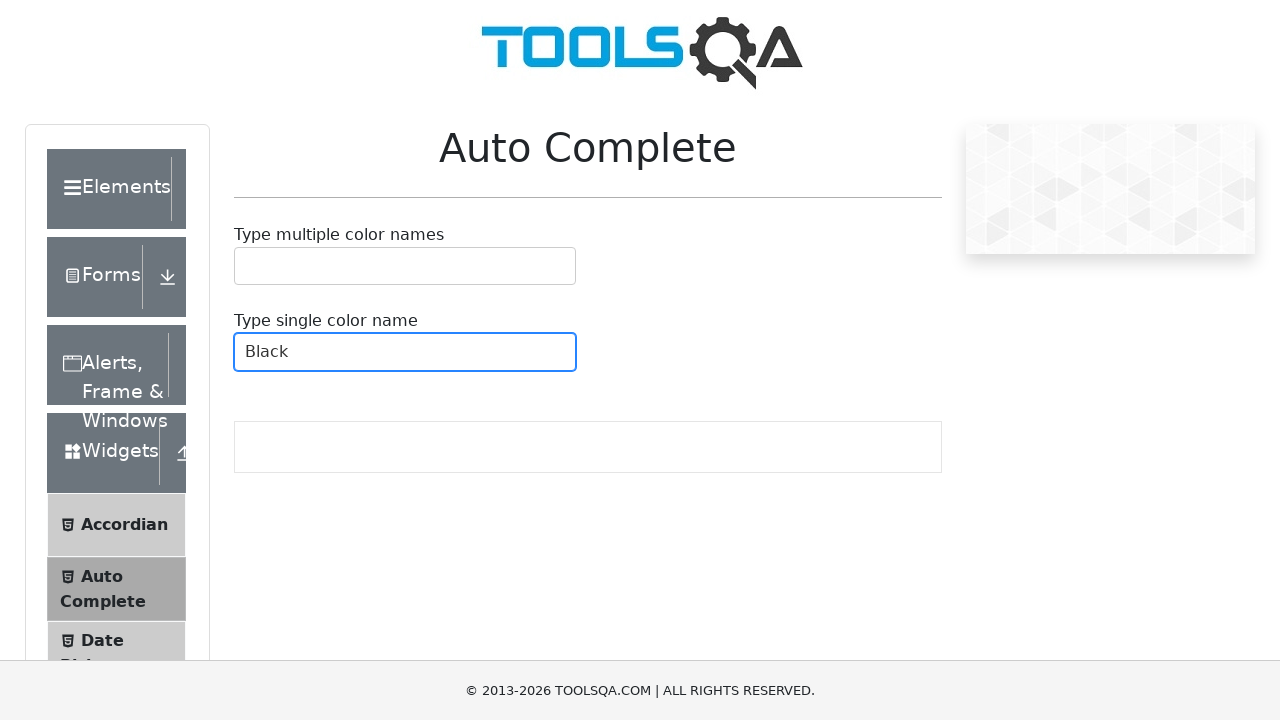